Tests canvas interaction on a signature pad demo by performing a series of mouse movements to draw a shape on the canvas element.

Starting URL: http://szimek.github.io/signature_pad/

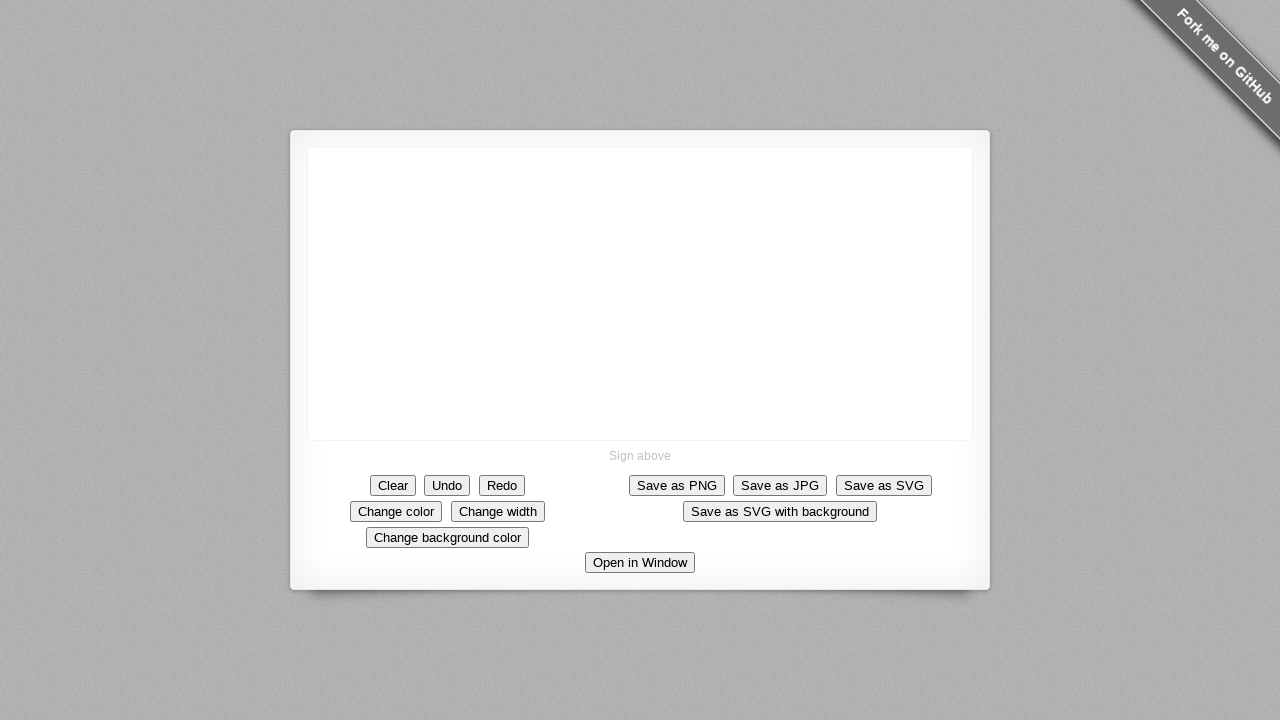

Canvas element became visible
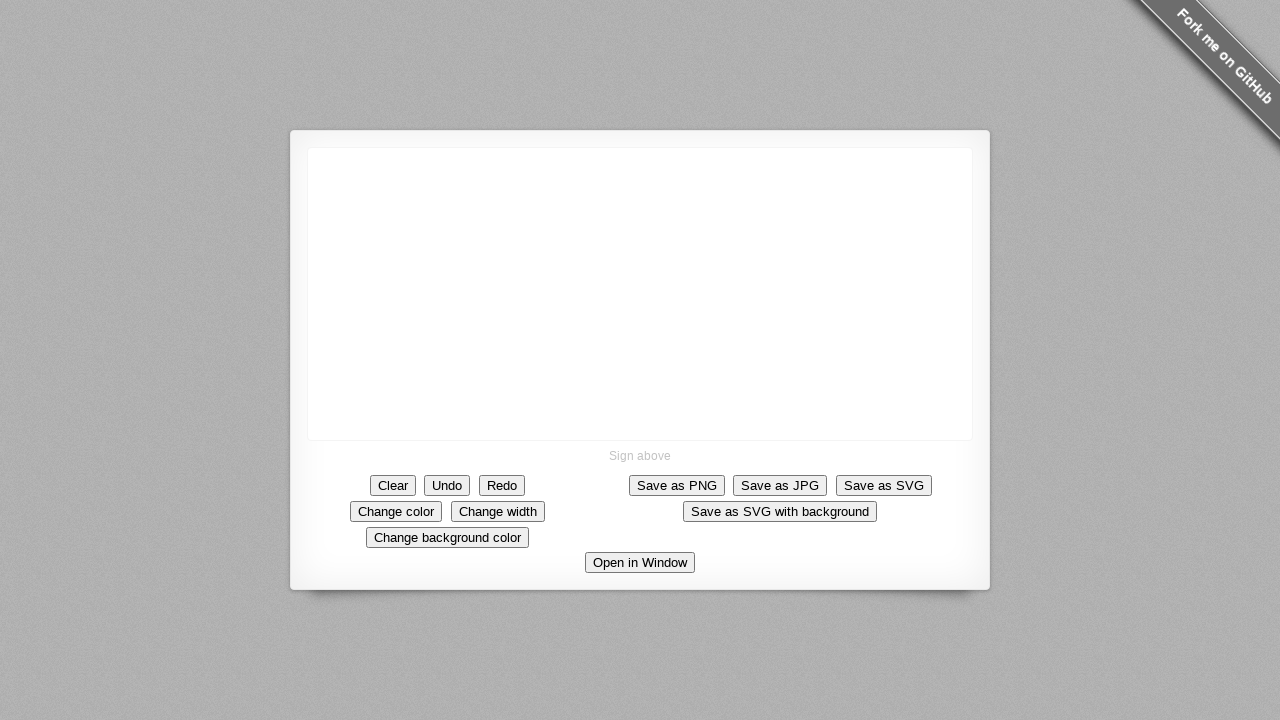

Retrieved canvas bounding box
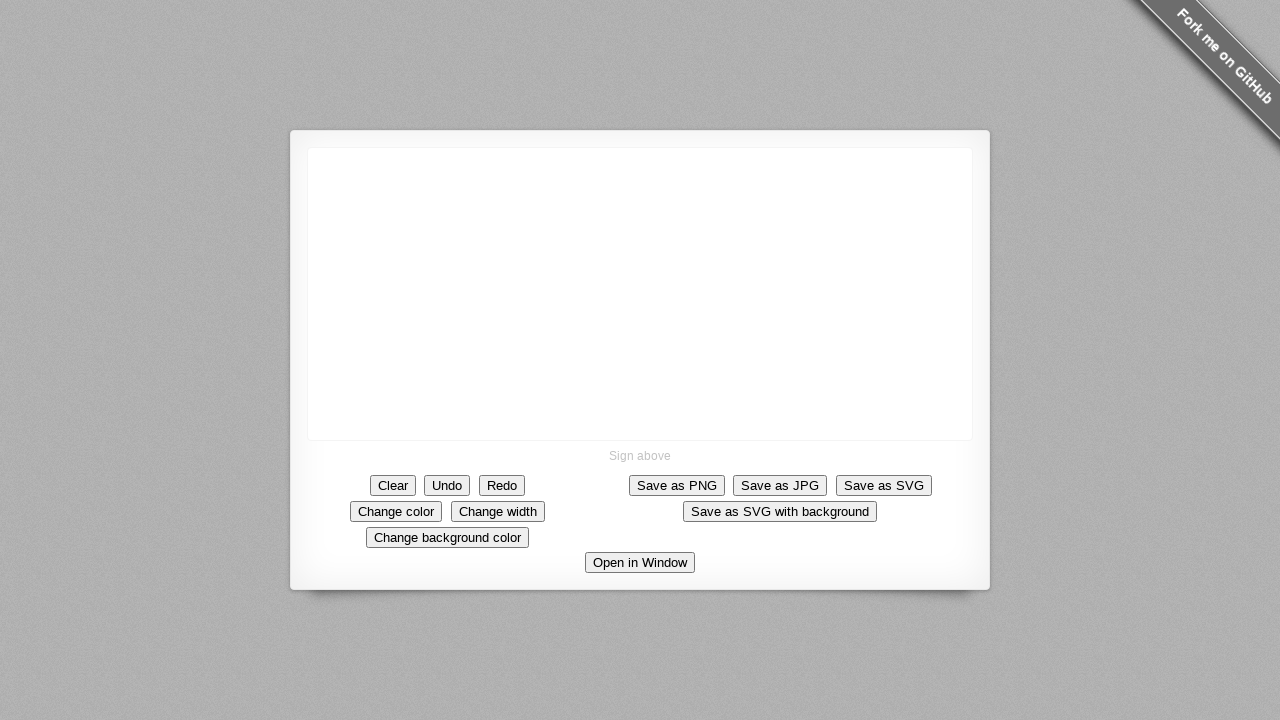

Clicked on the canvas element at (640, 294) on canvas >> nth=0
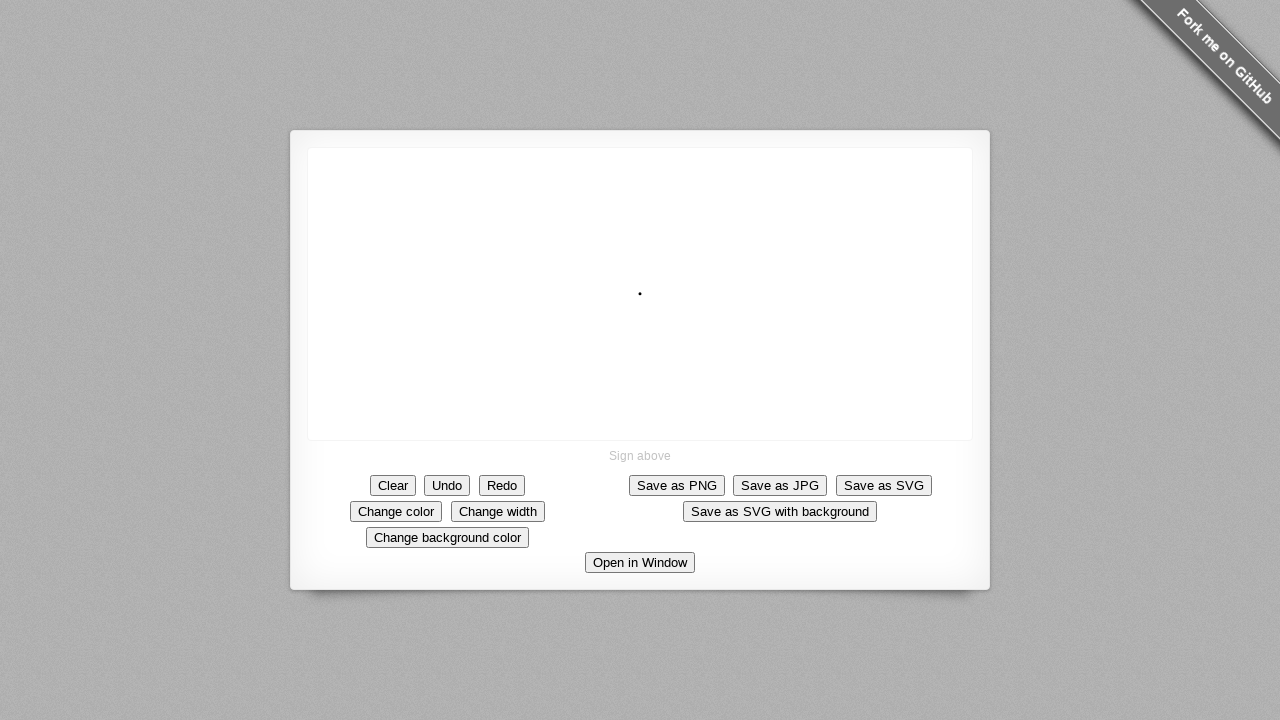

Moved mouse to starting position at (648, 302)
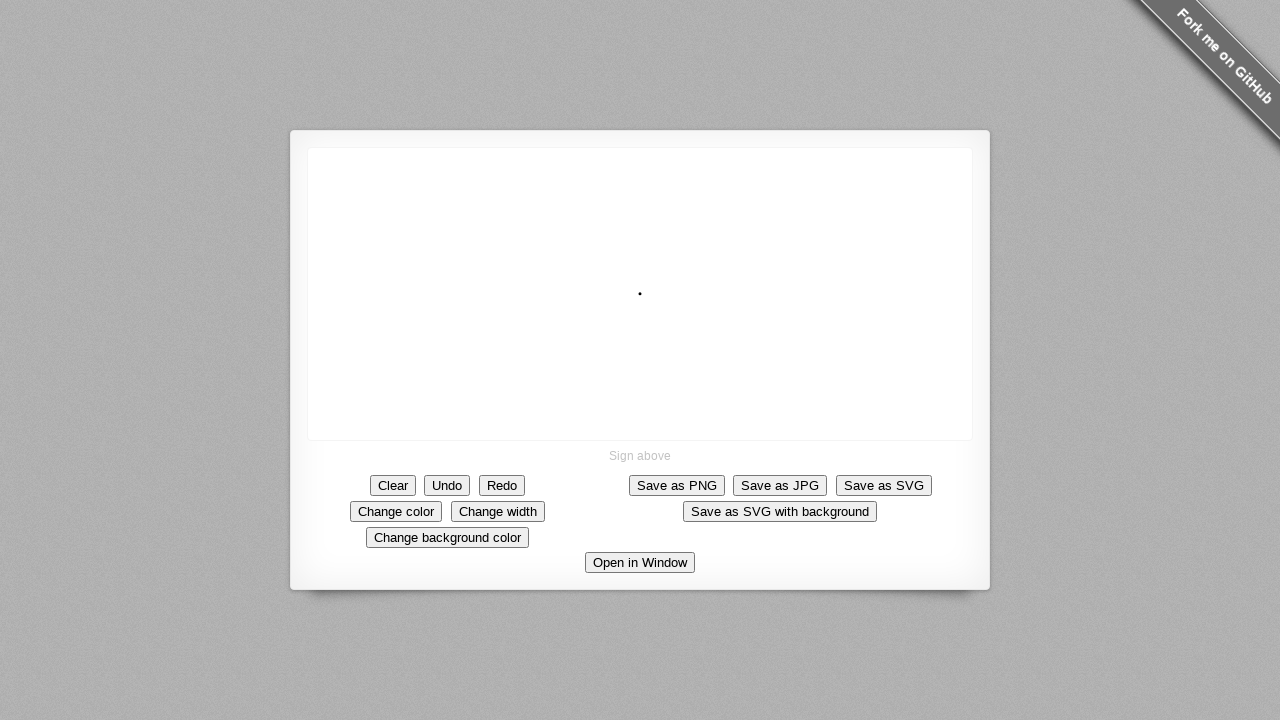

Pressed mouse button down at (648, 302)
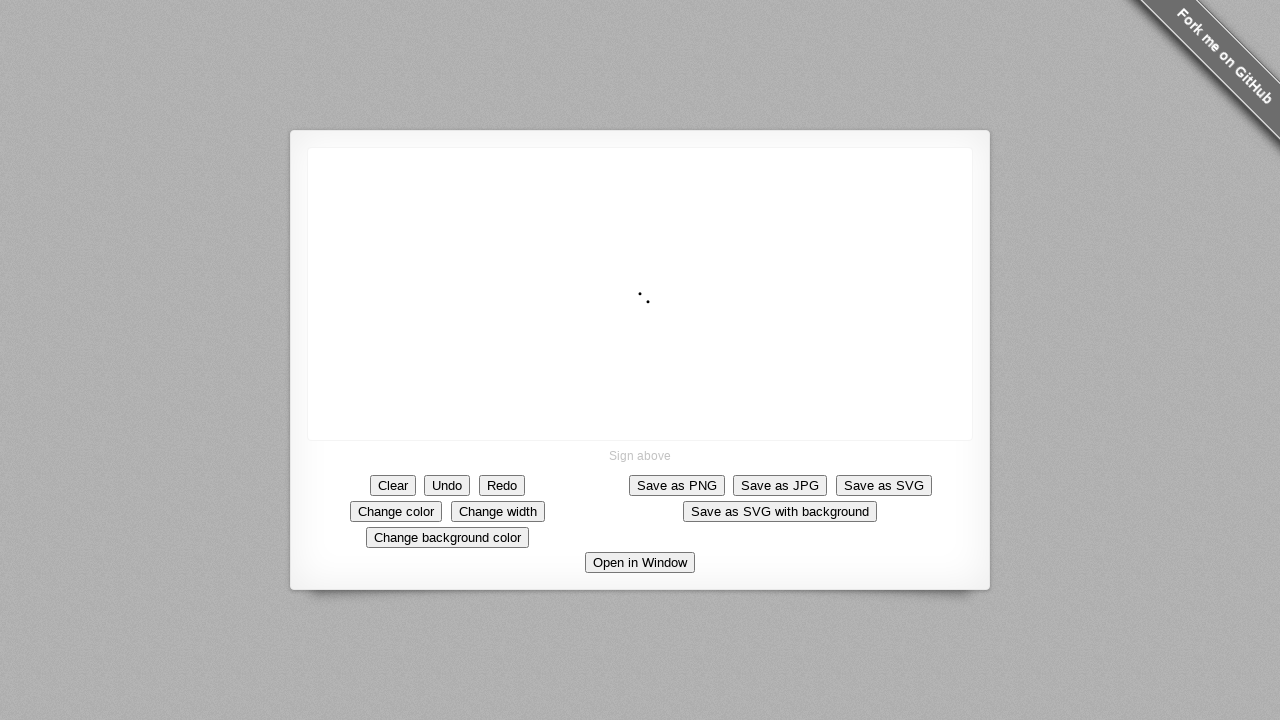

Moved mouse to first corner (offset +120, +120) at (768, 422)
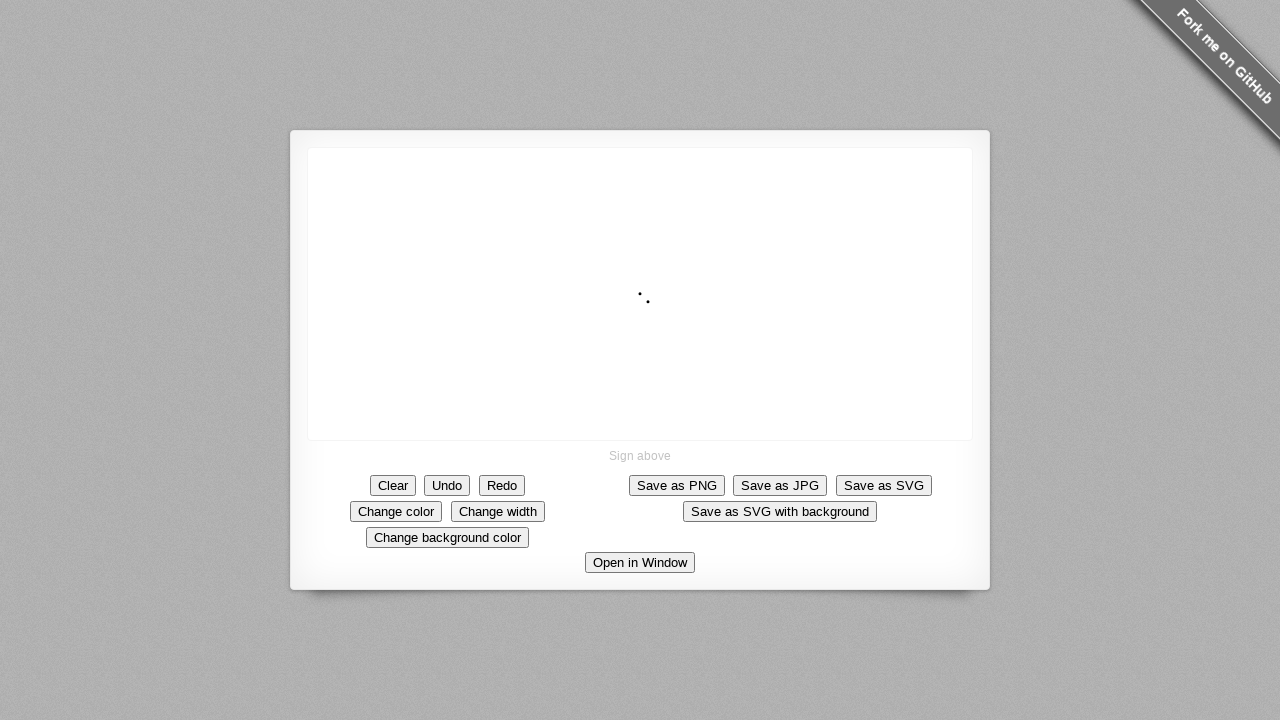

Moved mouse to second corner (offset 0, +240) at (648, 542)
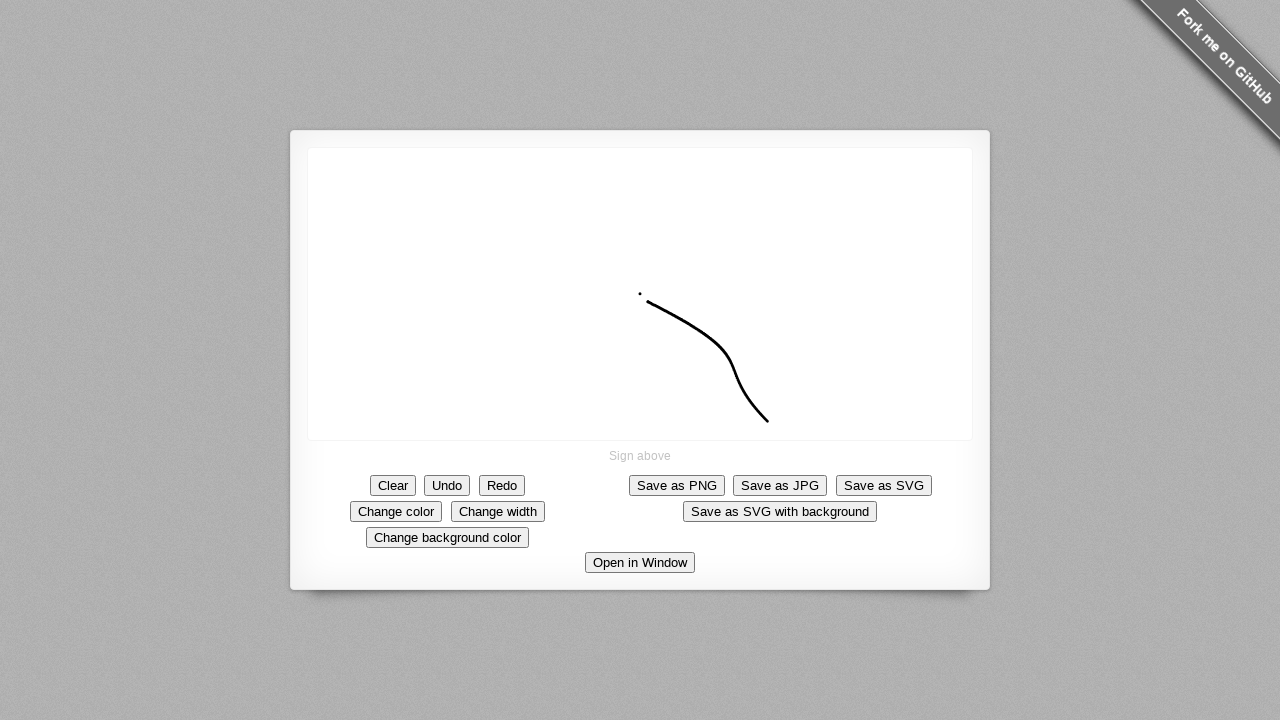

Moved mouse to third corner (offset -120, +120) at (528, 422)
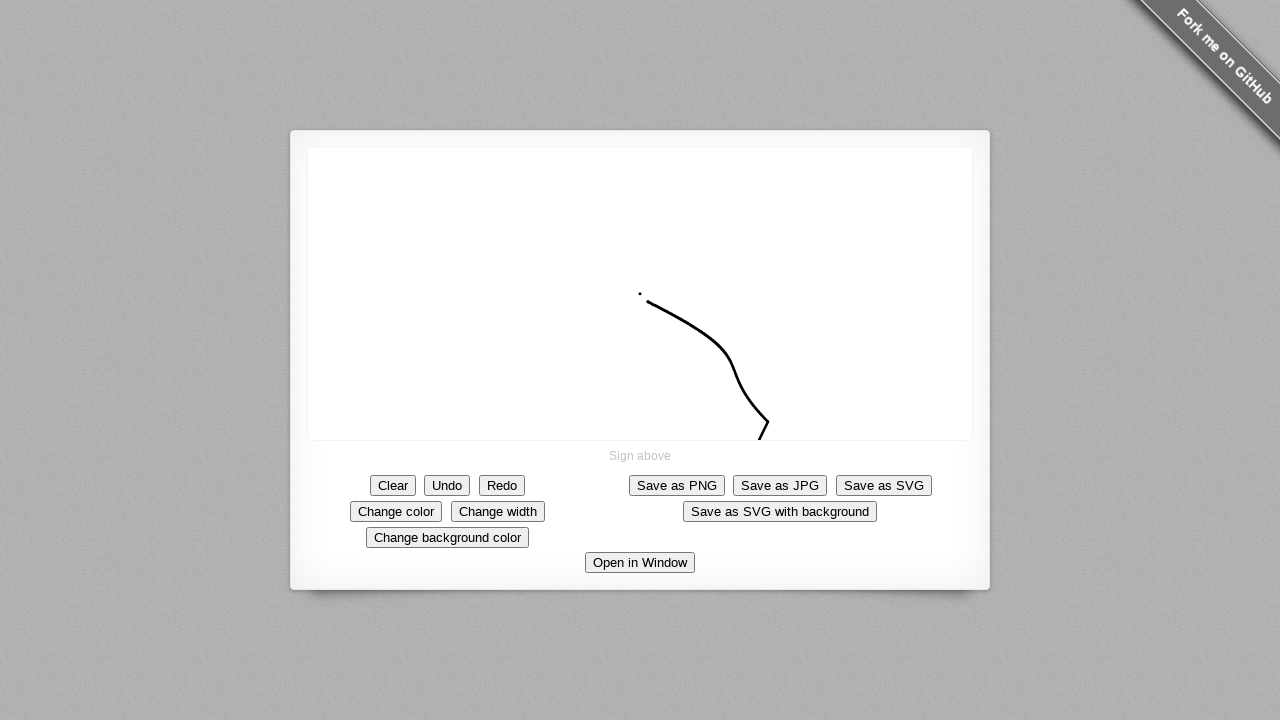

Moved mouse to final position (offset -112, +128) at (536, 430)
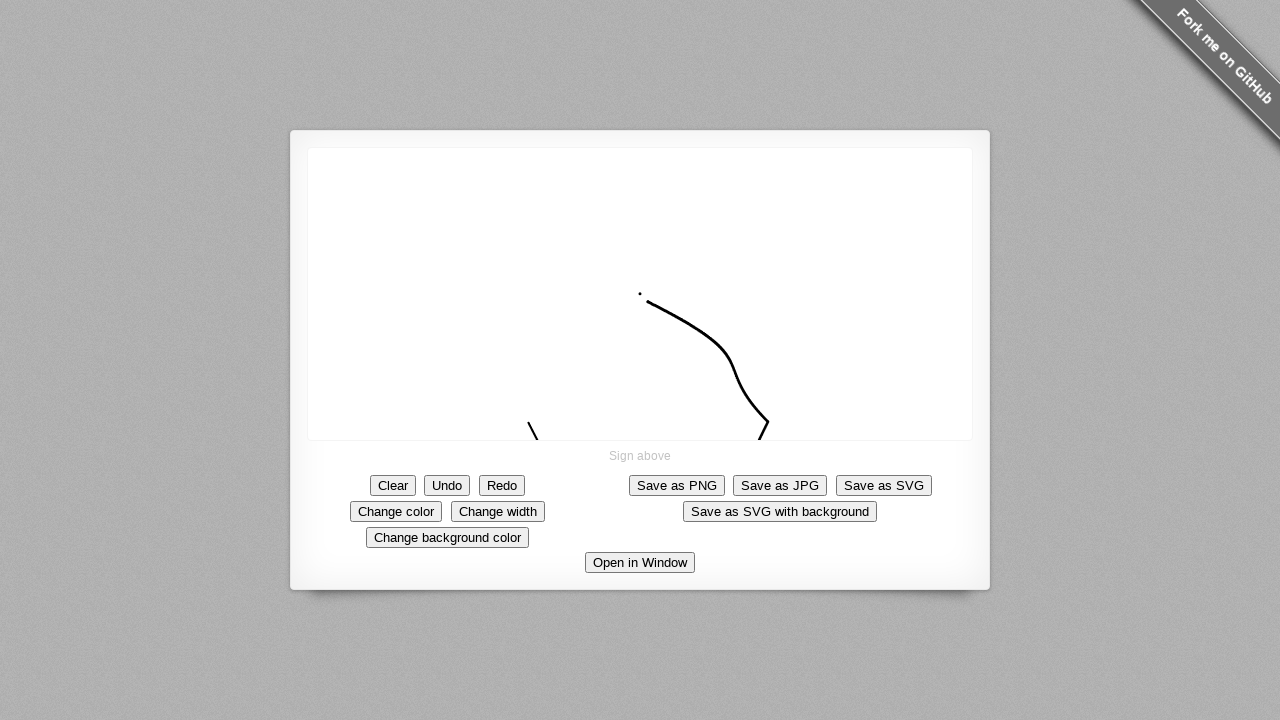

Released mouse button at (536, 430)
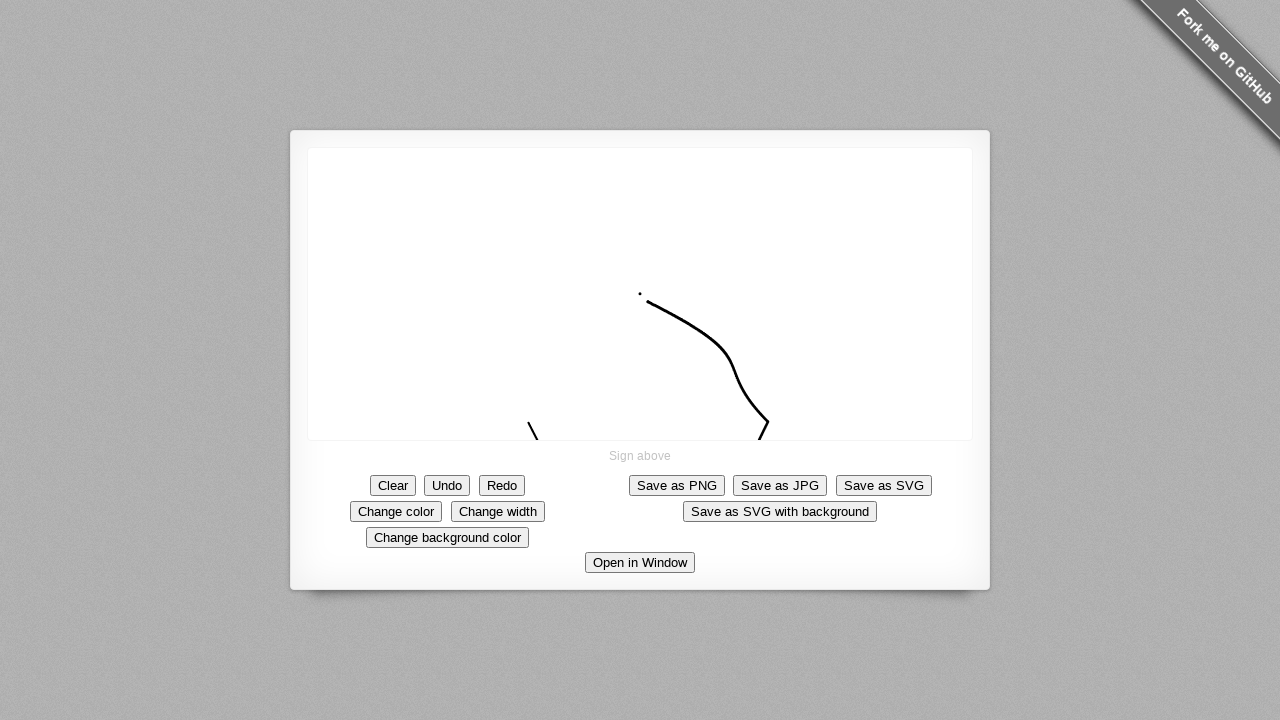

Waited 2 seconds to observe drawn shape
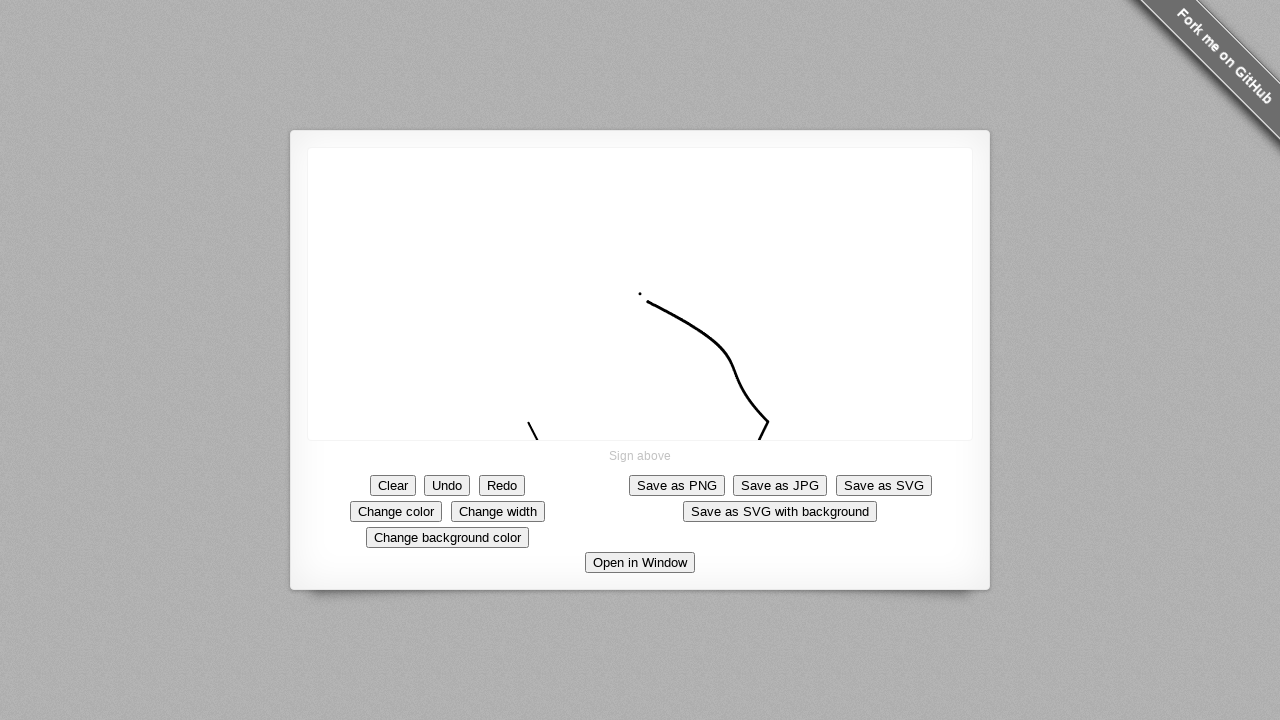

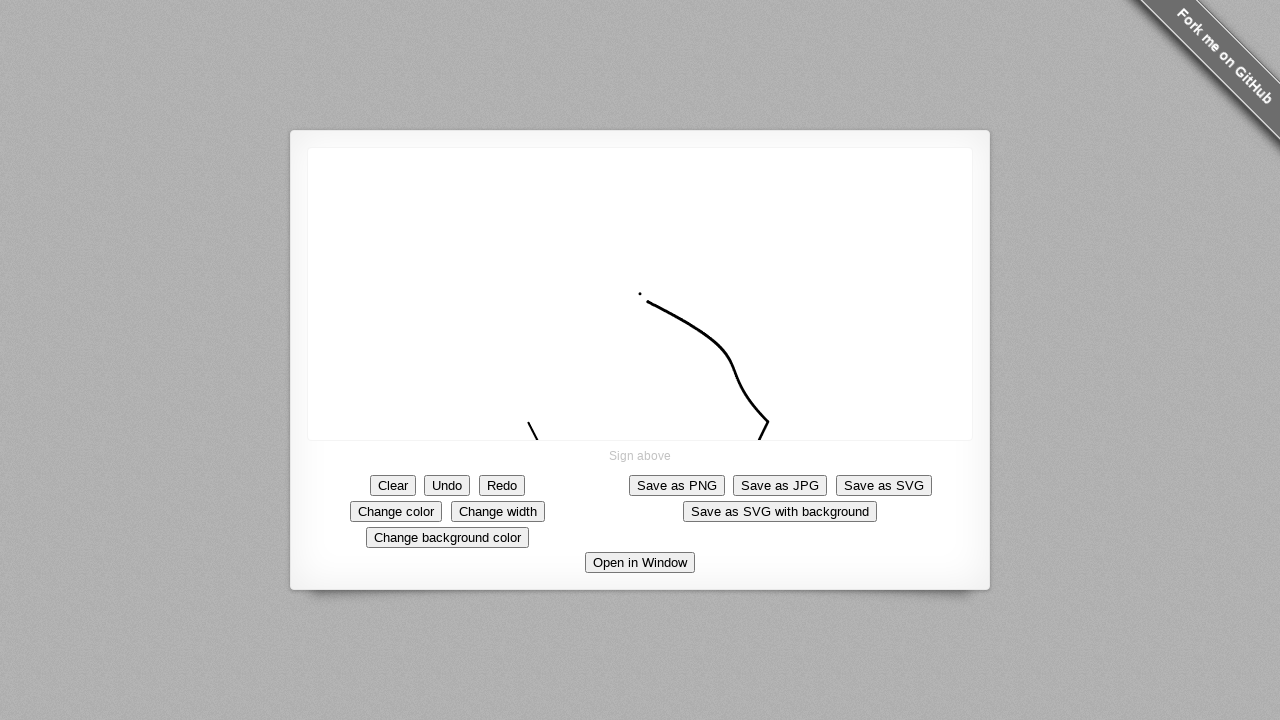